Tests route aliasing by clicking a network button and waiting for the API response to return with status 200

Starting URL: https://example.cypress.io/commands/aliasing

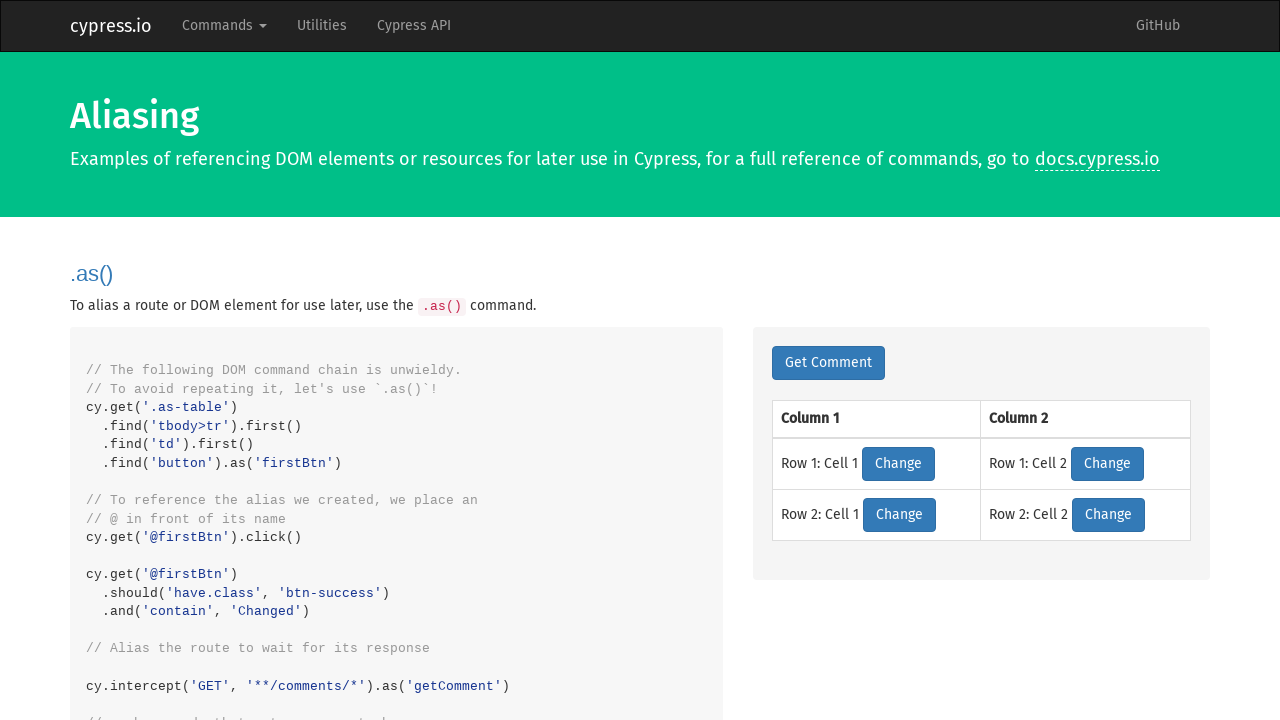

Navigated to aliasing commands page
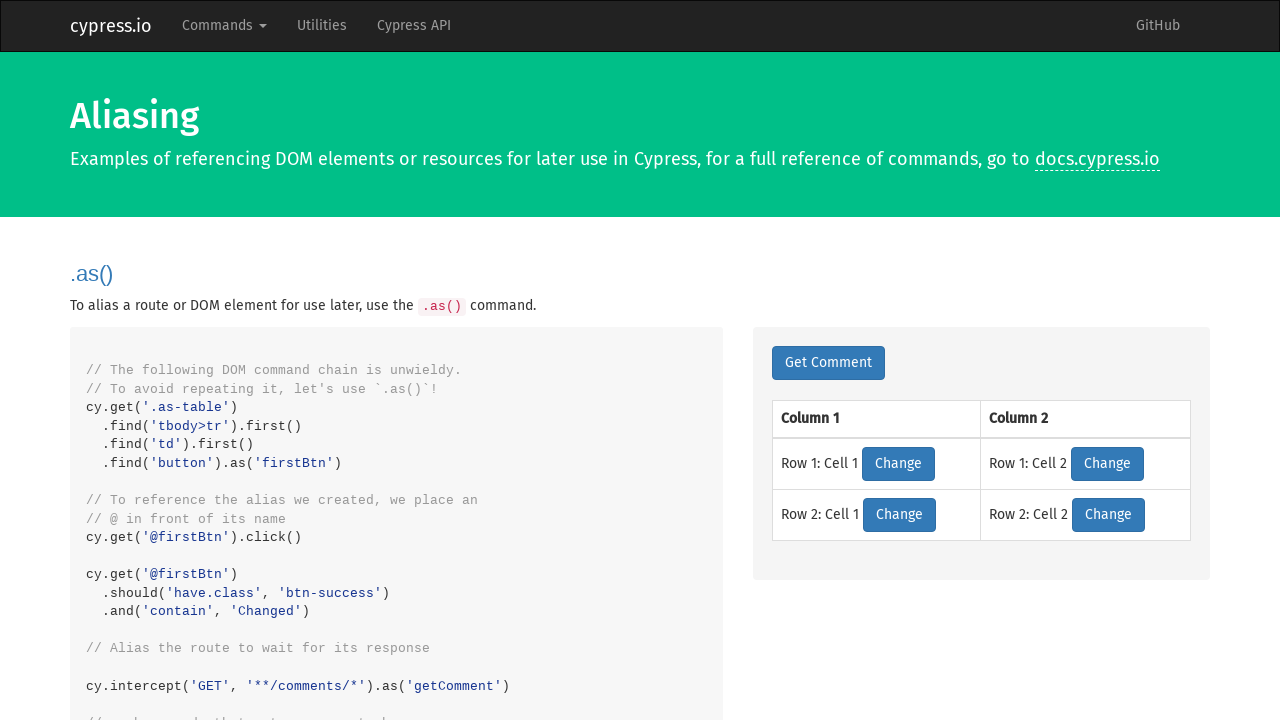

Clicked network button to trigger API call at (828, 363) on .network-btn
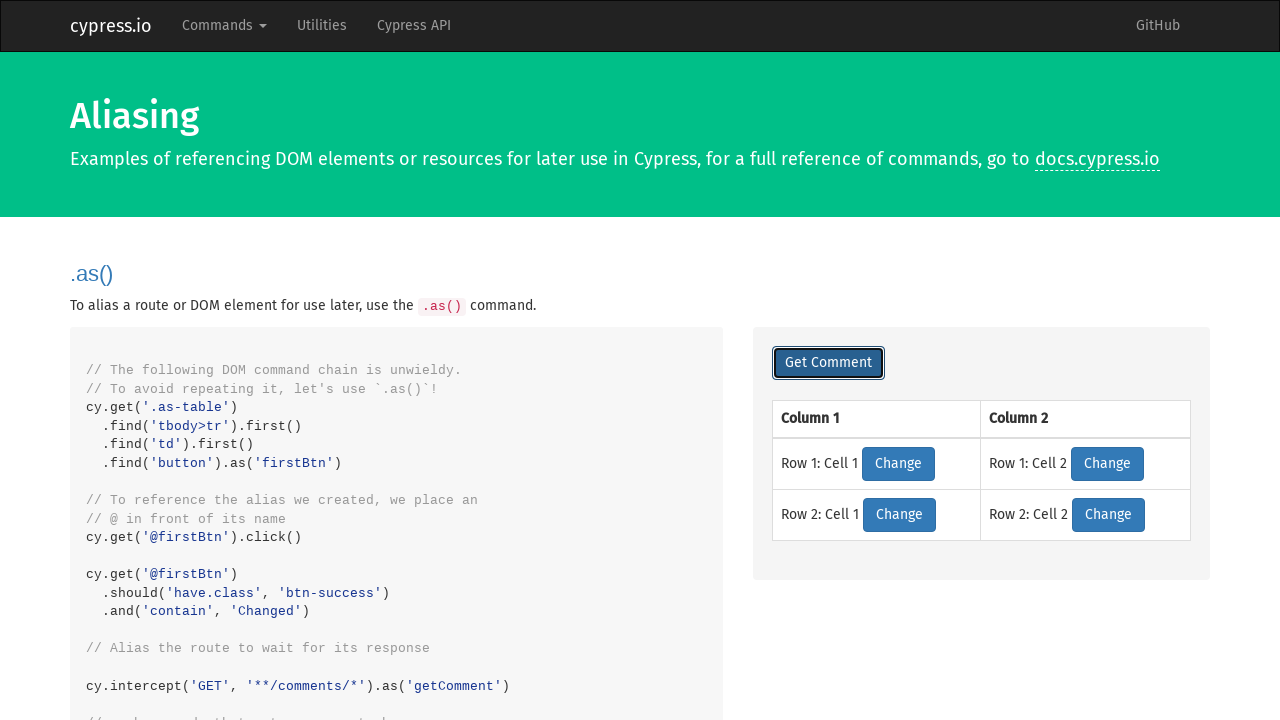

Captured API response from comments endpoint
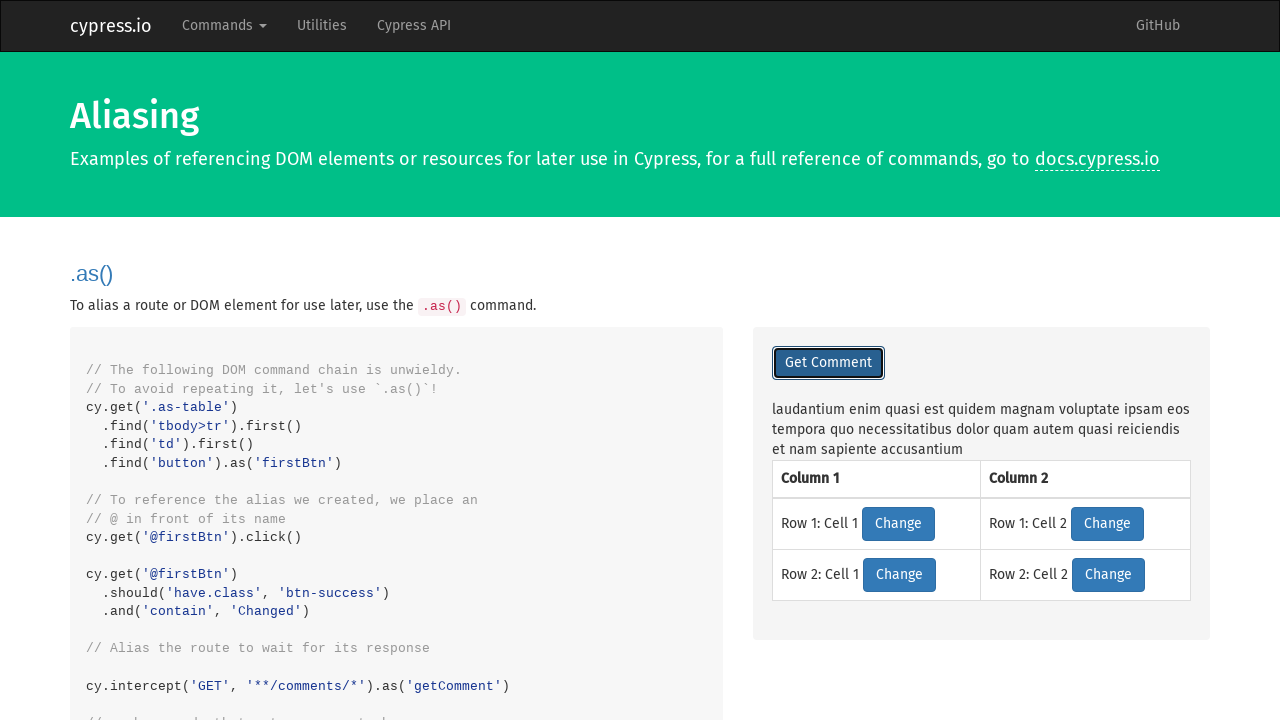

Verified API response status is 200
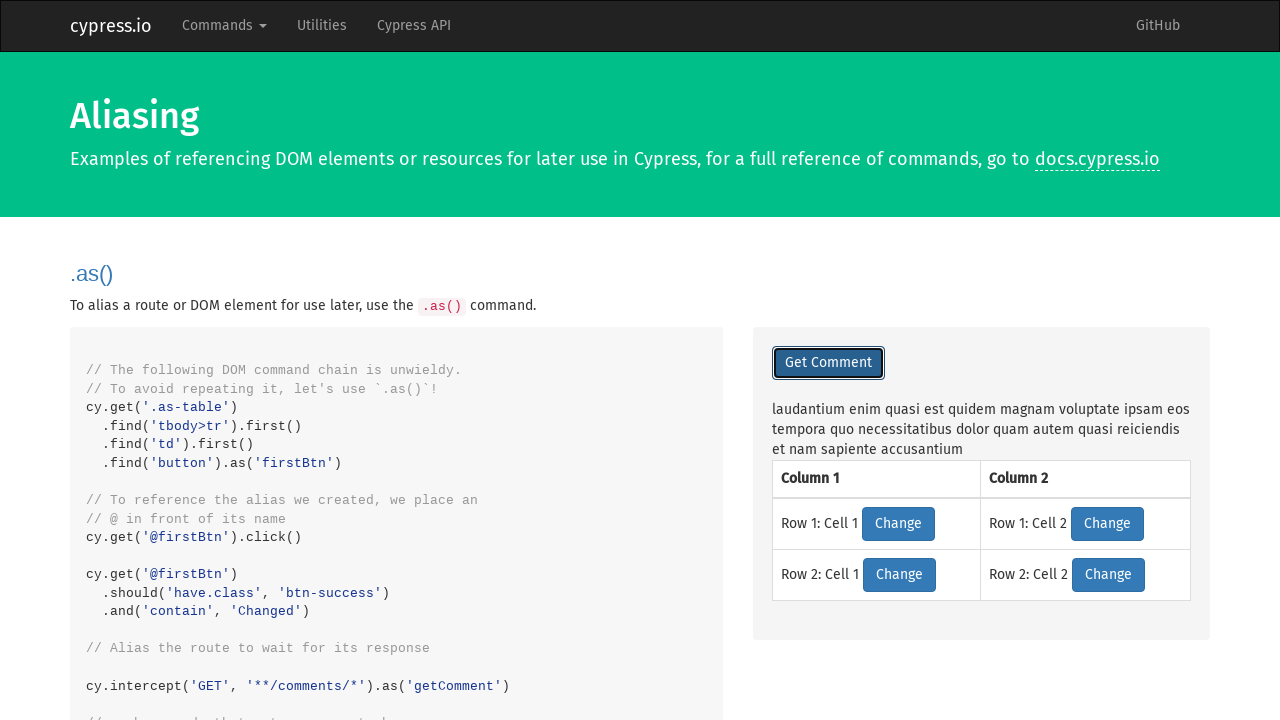

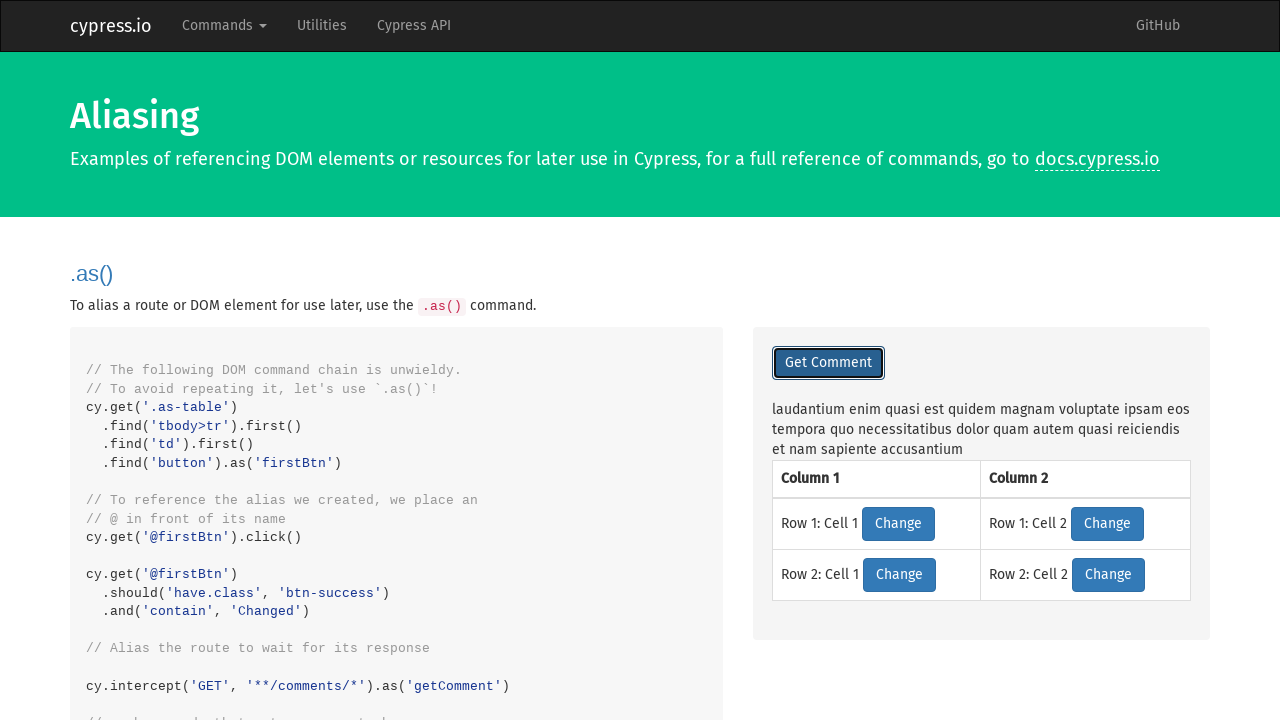